Verifies that a paragraph element with class 'w3-deep-purple' has a font-size CSS property of 15px

Starting URL: https://kristinek.github.io/site/tasks/locators_different

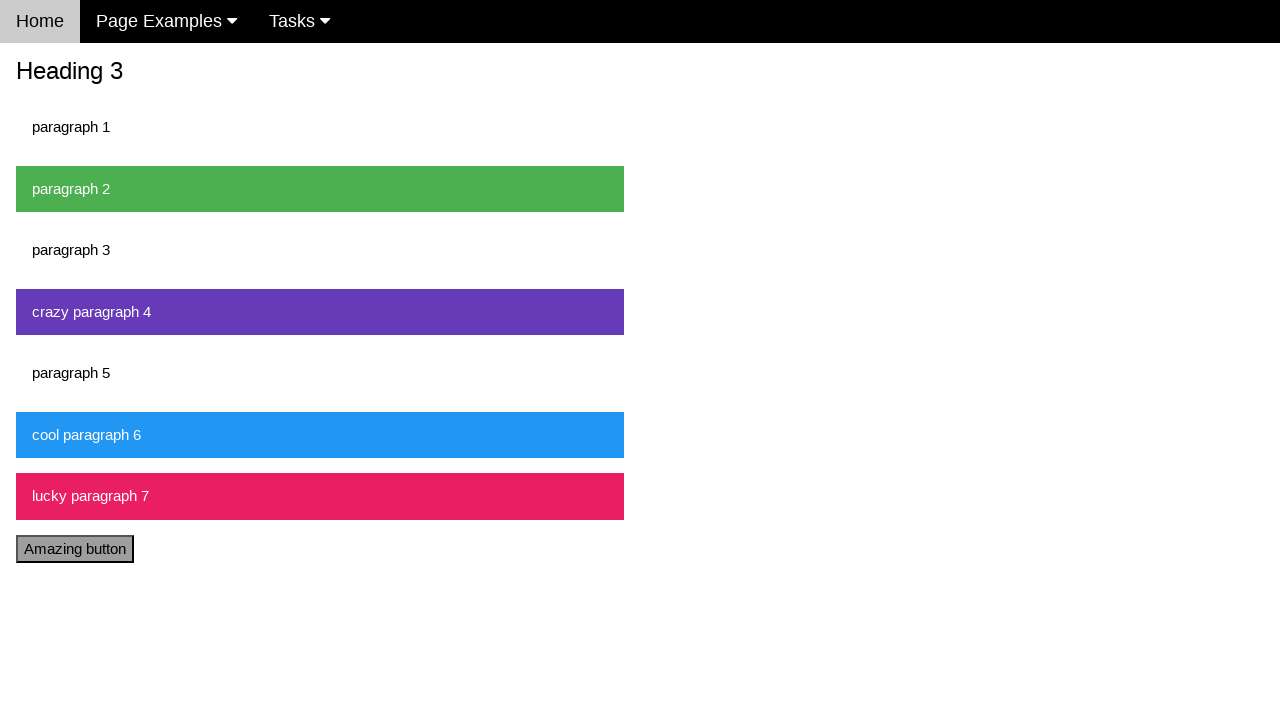

Navigated to locators_different page
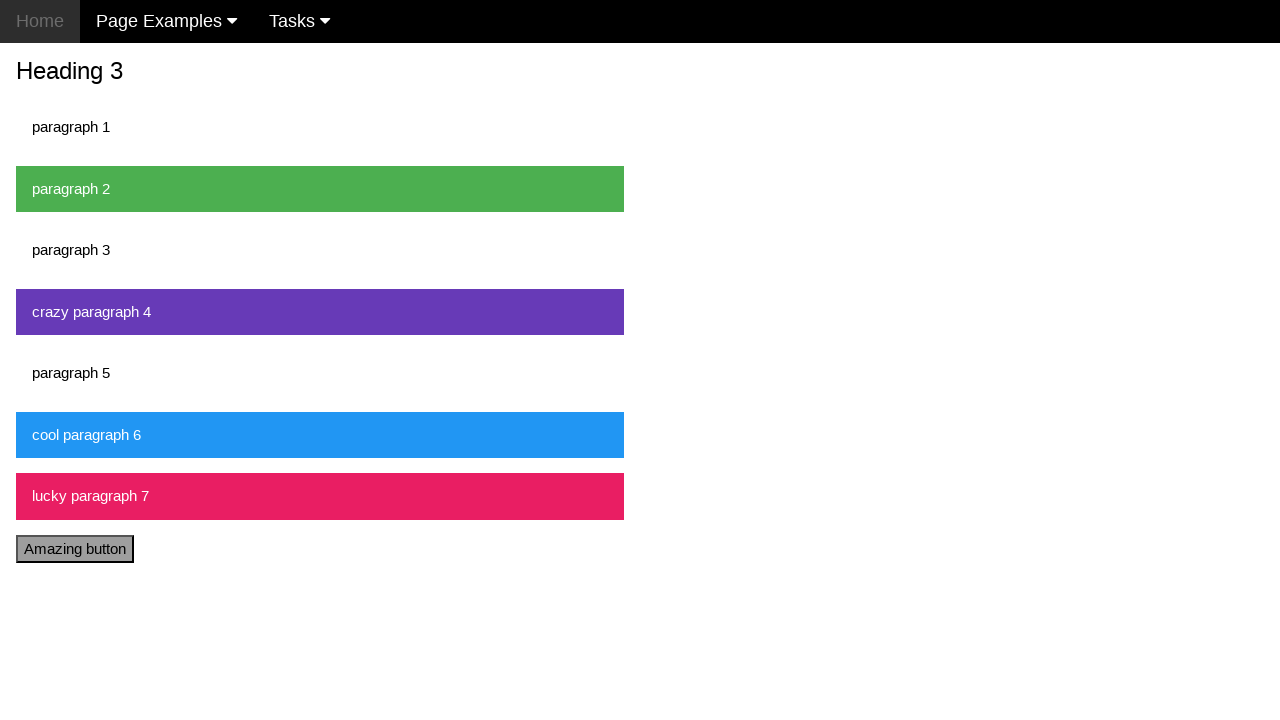

Located paragraph element with class w3-deep-purple
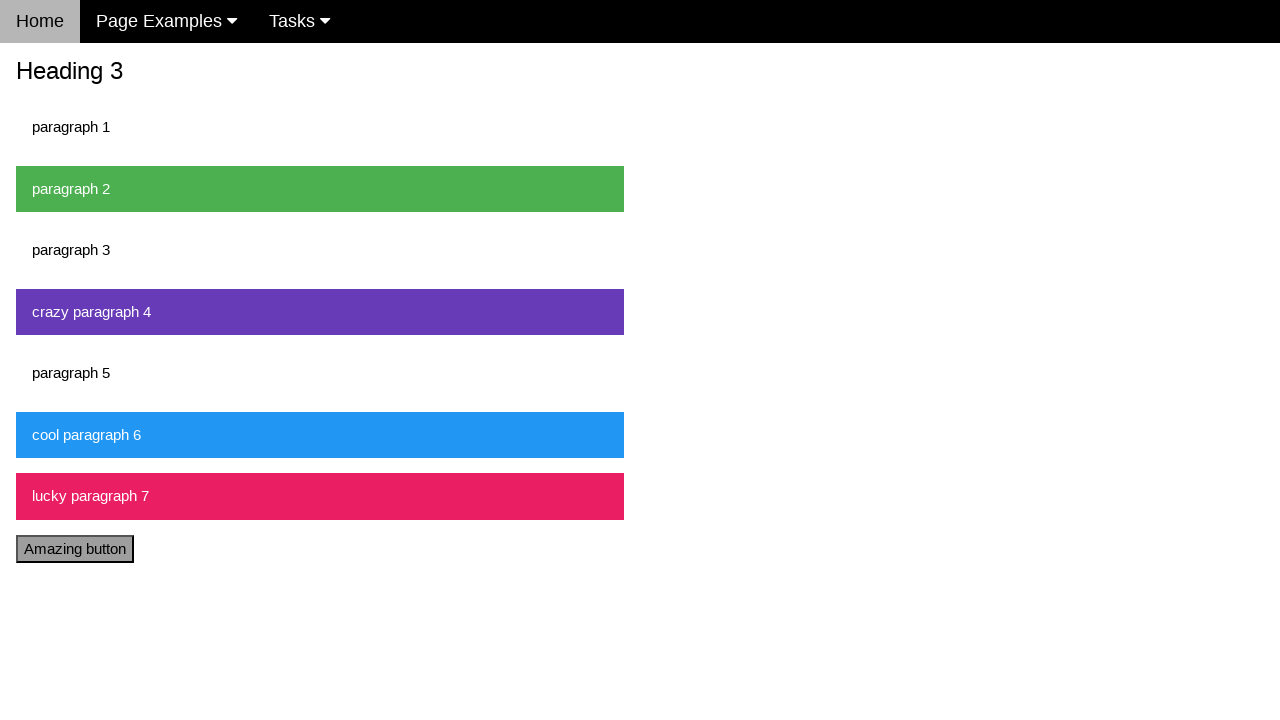

Paragraph element with class w3-deep-purple is visible
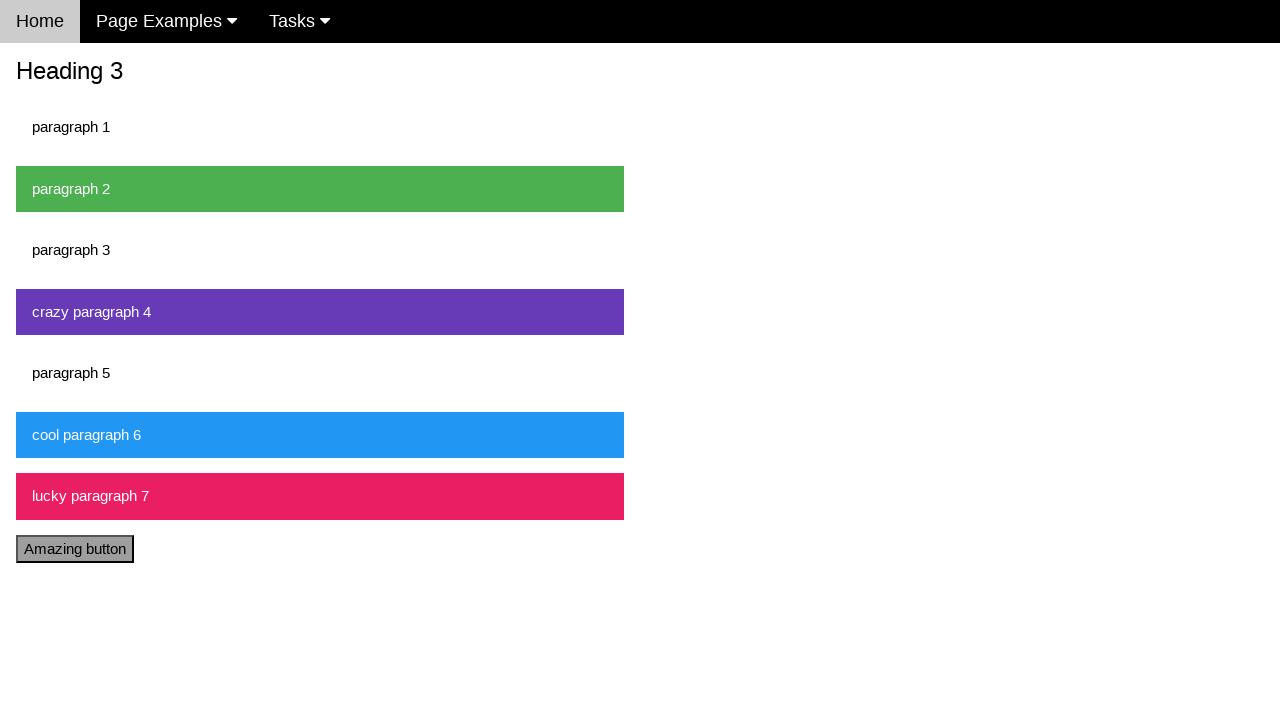

Retrieved computed font-size CSS property: 15px
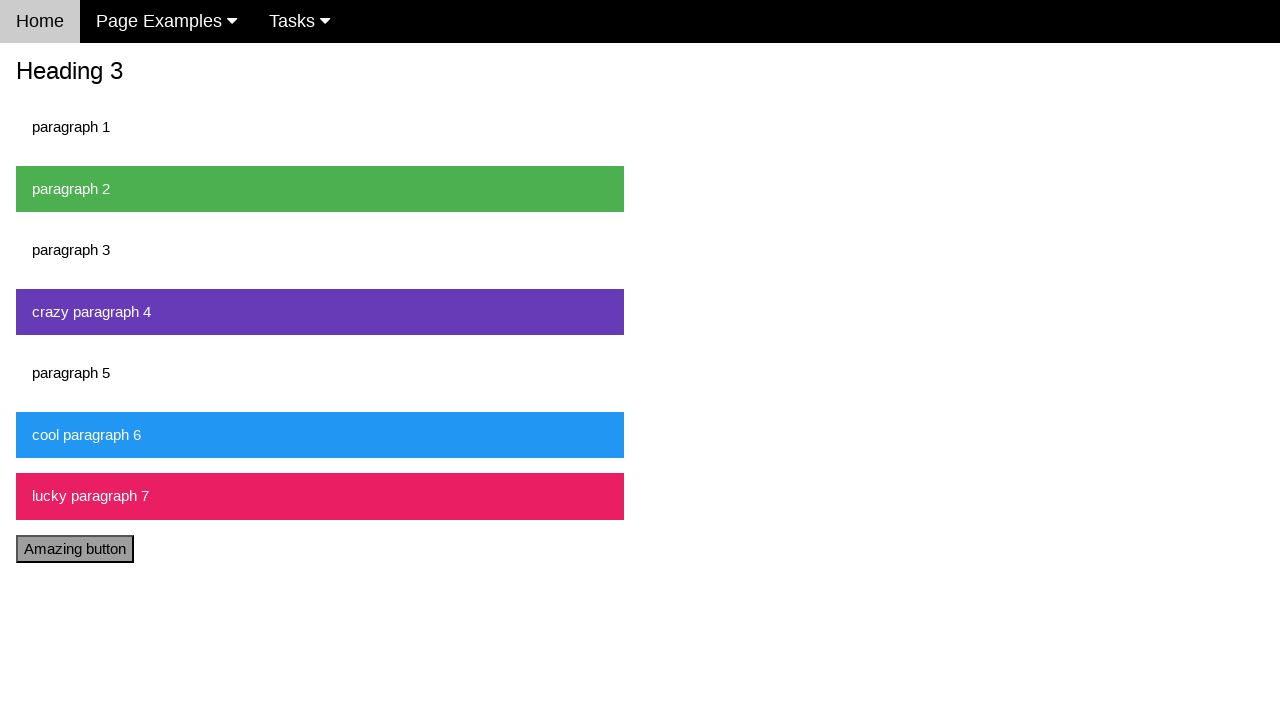

Assertion passed: font-size is 15px as expected
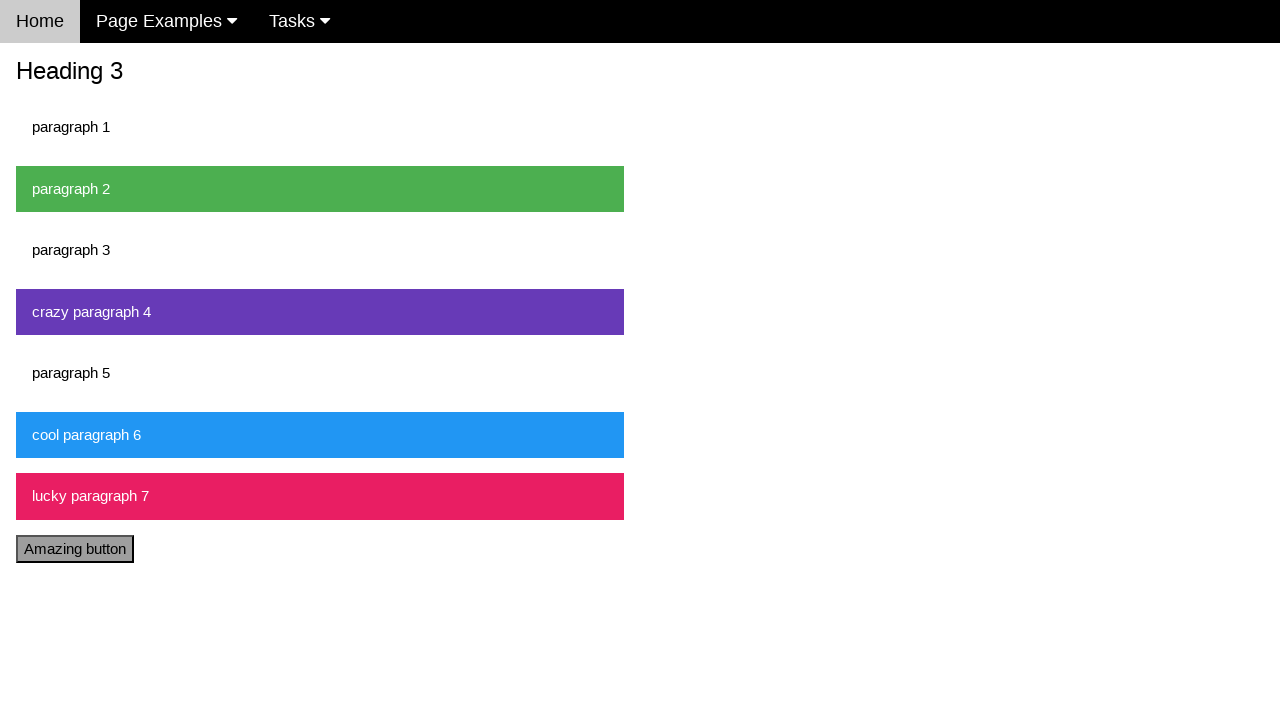

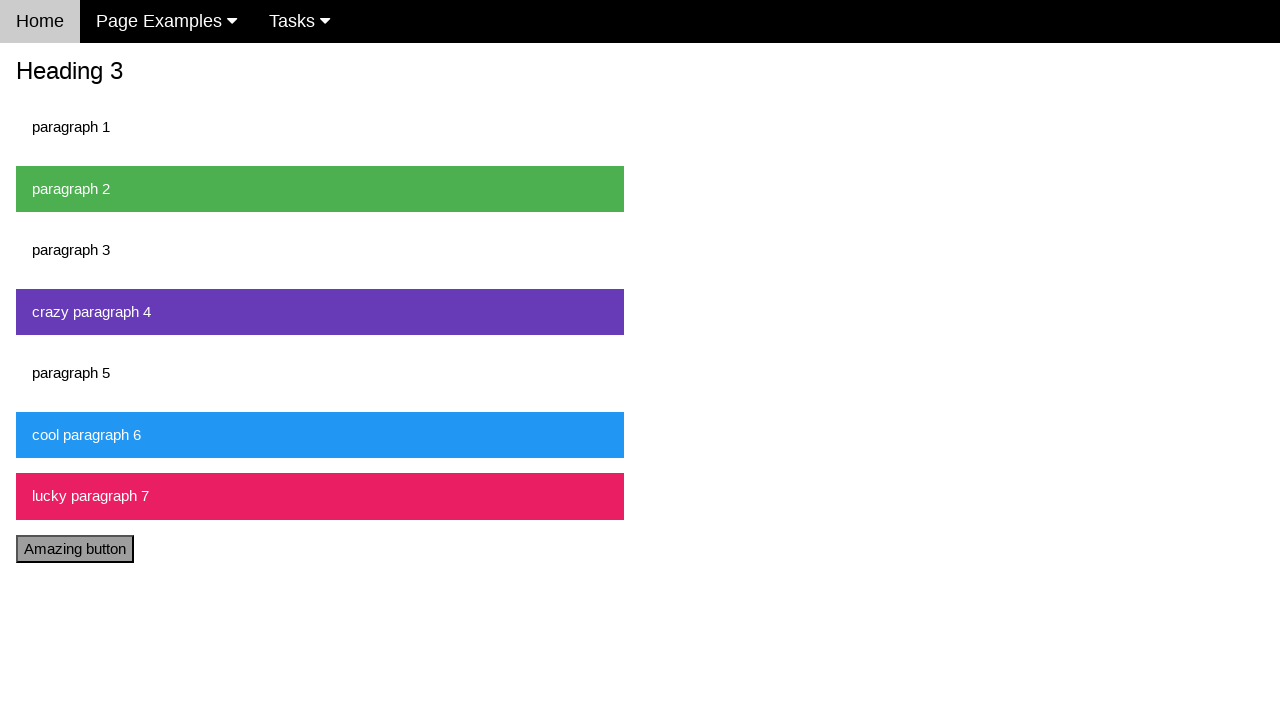